Tests product page functionality by navigating to the product page and adding multiple products to the shopping cart with different quantities

Starting URL: https://material.playwrightvn.com/

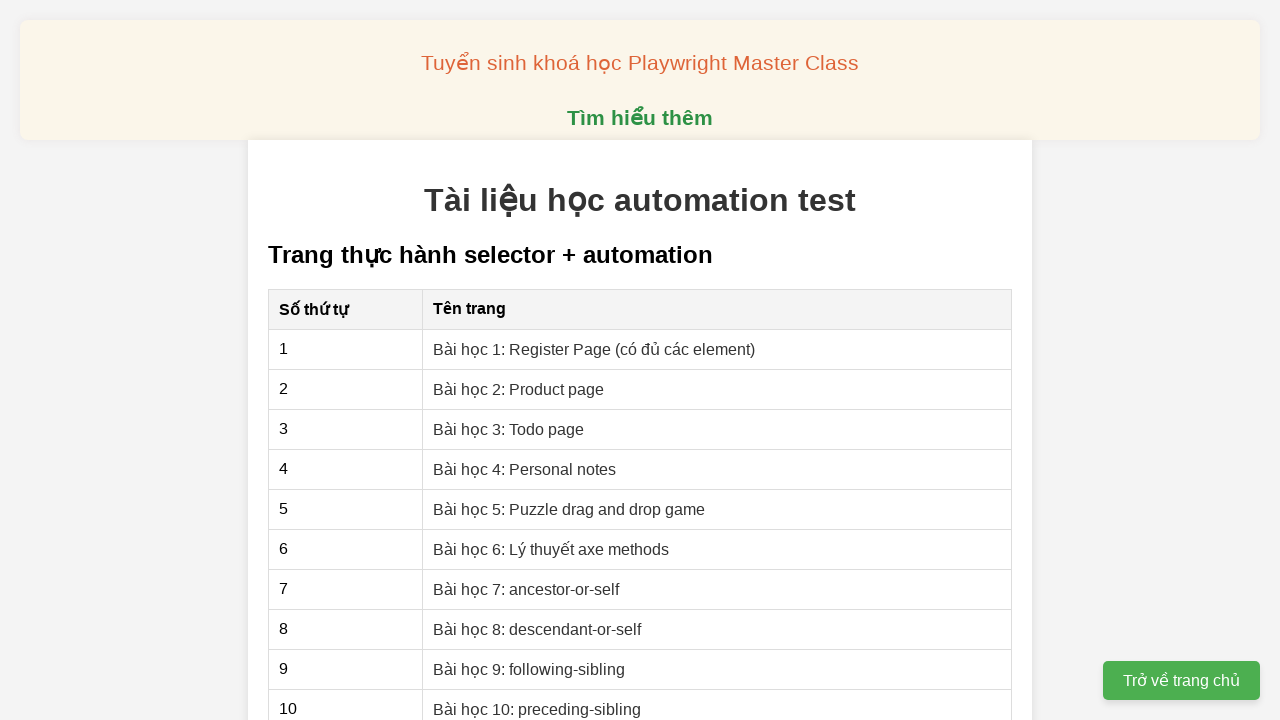

Navigated to Product Page (Bài 2) by clicking the link at (519, 389) on xpath=//a[@href="02-xpath-product-page.html"]
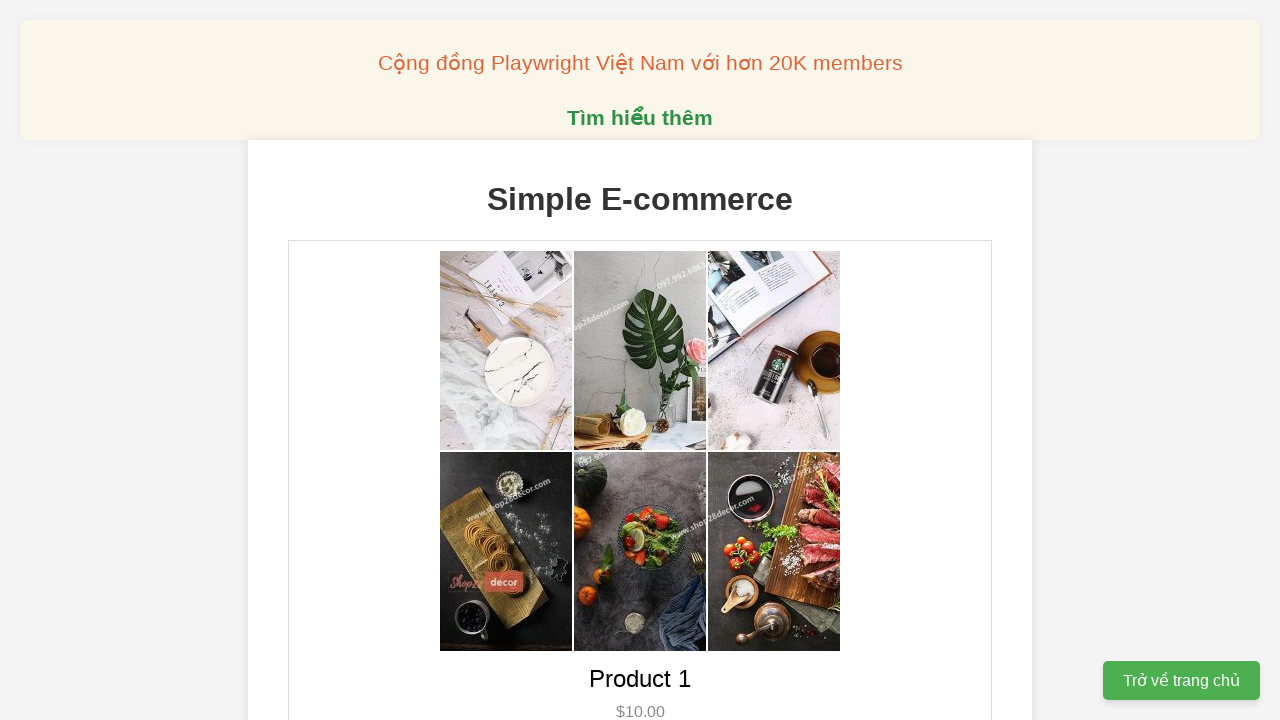

Added 2 units of Product 1 to the shopping cart at (640, 360) on xpath=//button[@class="add-to-cart" and @data-product-id="1"]
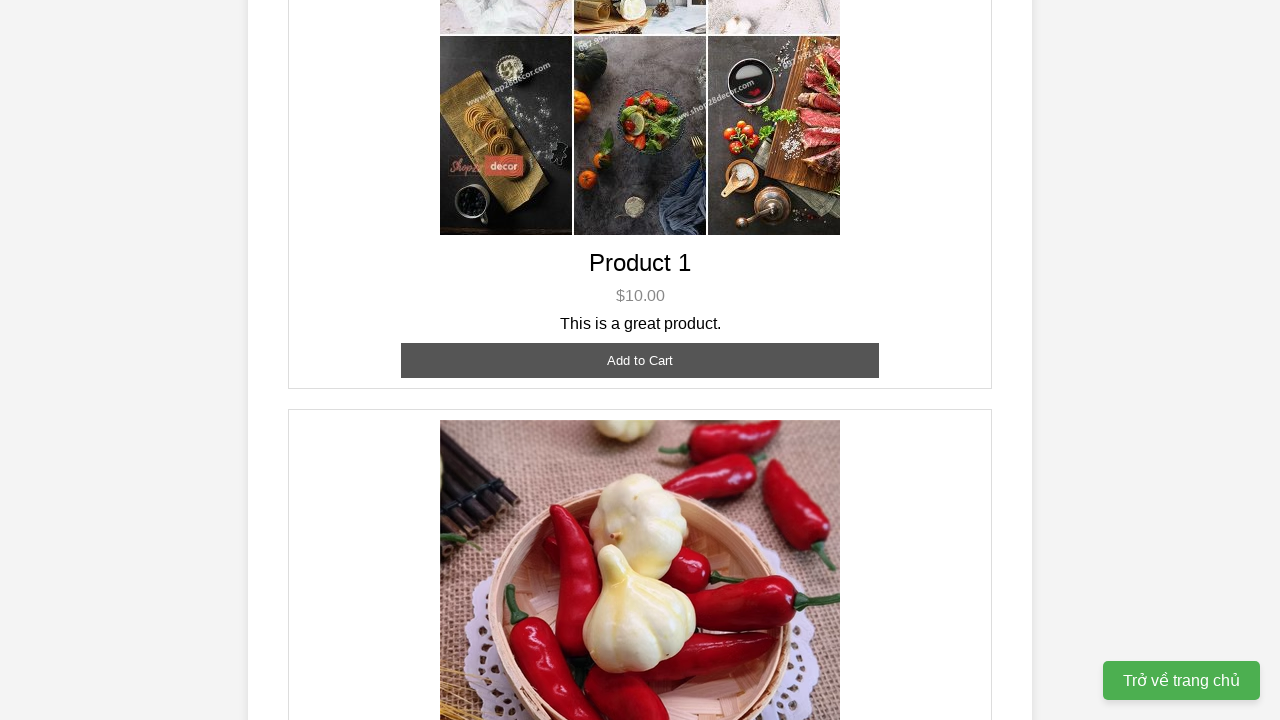

Added 3 units of Product 2 to the shopping cart at (640, 360) on xpath=//button[@class="add-to-cart" and @data-product-id="2"]
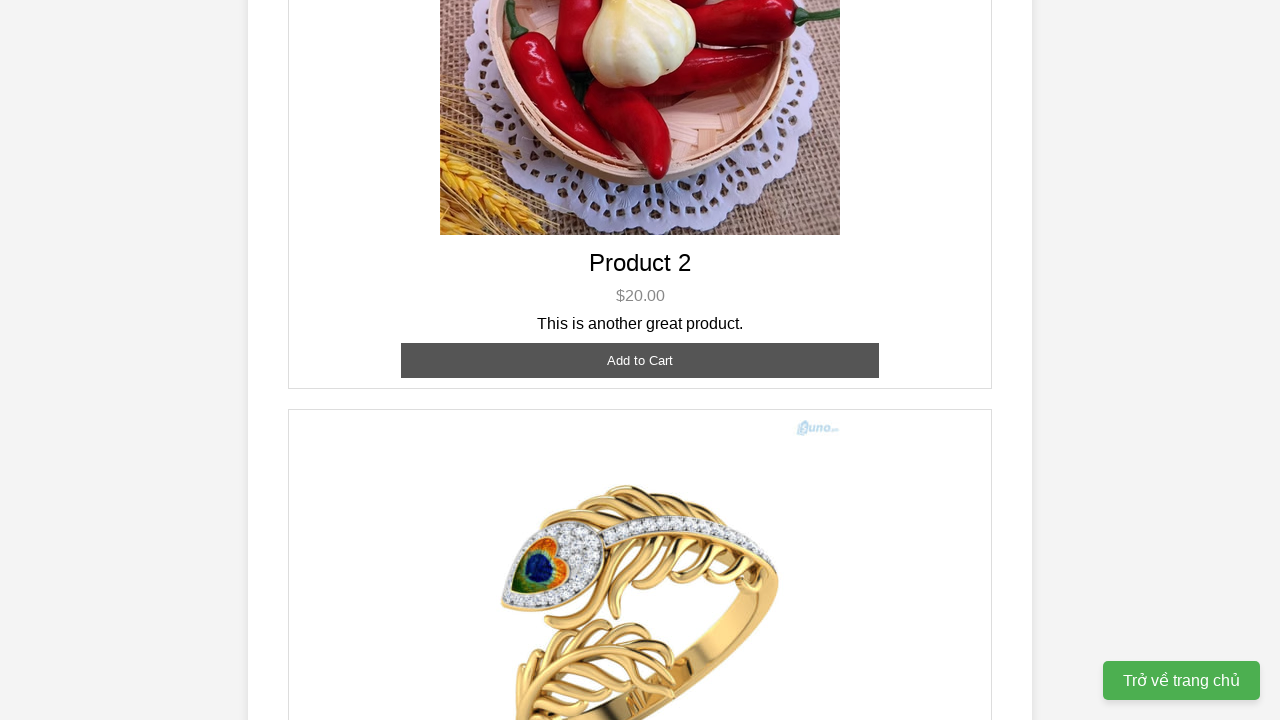

Added 1 unit of Product 3 to the shopping cart at (640, 388) on xpath=//button[@class="add-to-cart" and @data-product-id="3"]
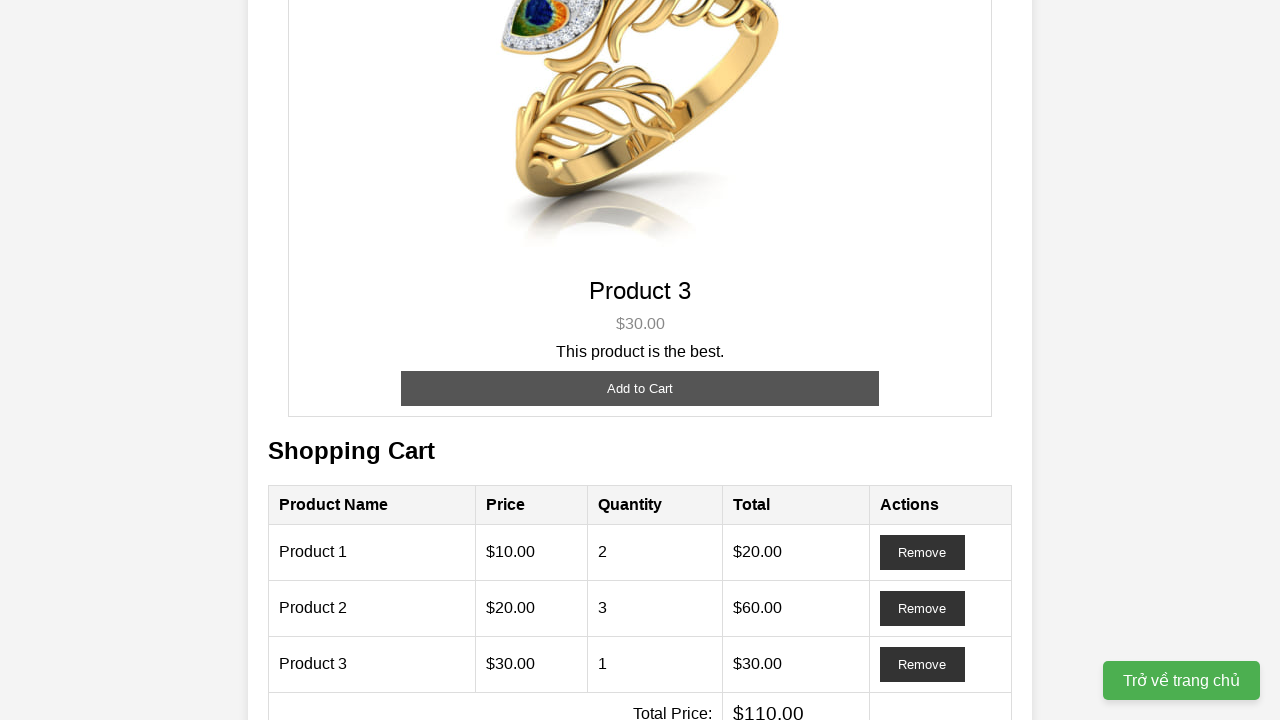

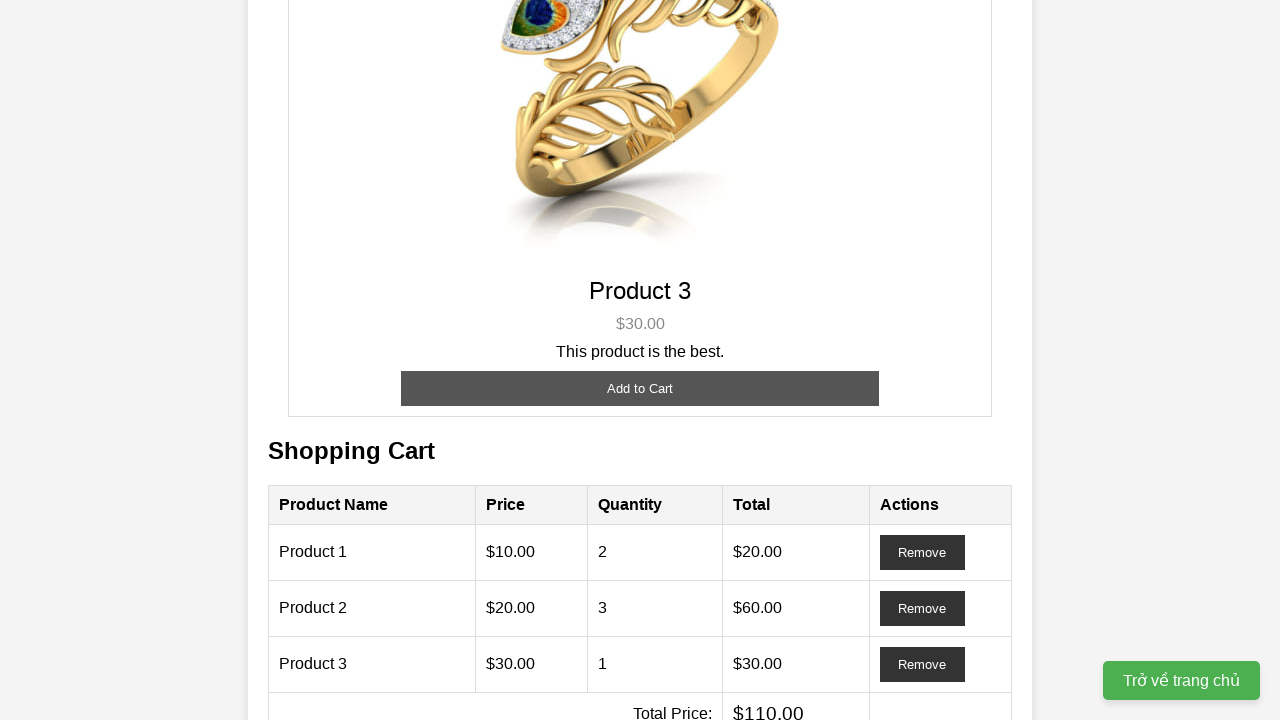